Navigates to a practice automation page and verifies that data from two different web tables can be accessed - fetching text from a specific column in one table and a specific row in another table

Starting URL: https://rahulshettyacademy.com/AutomationPractice/

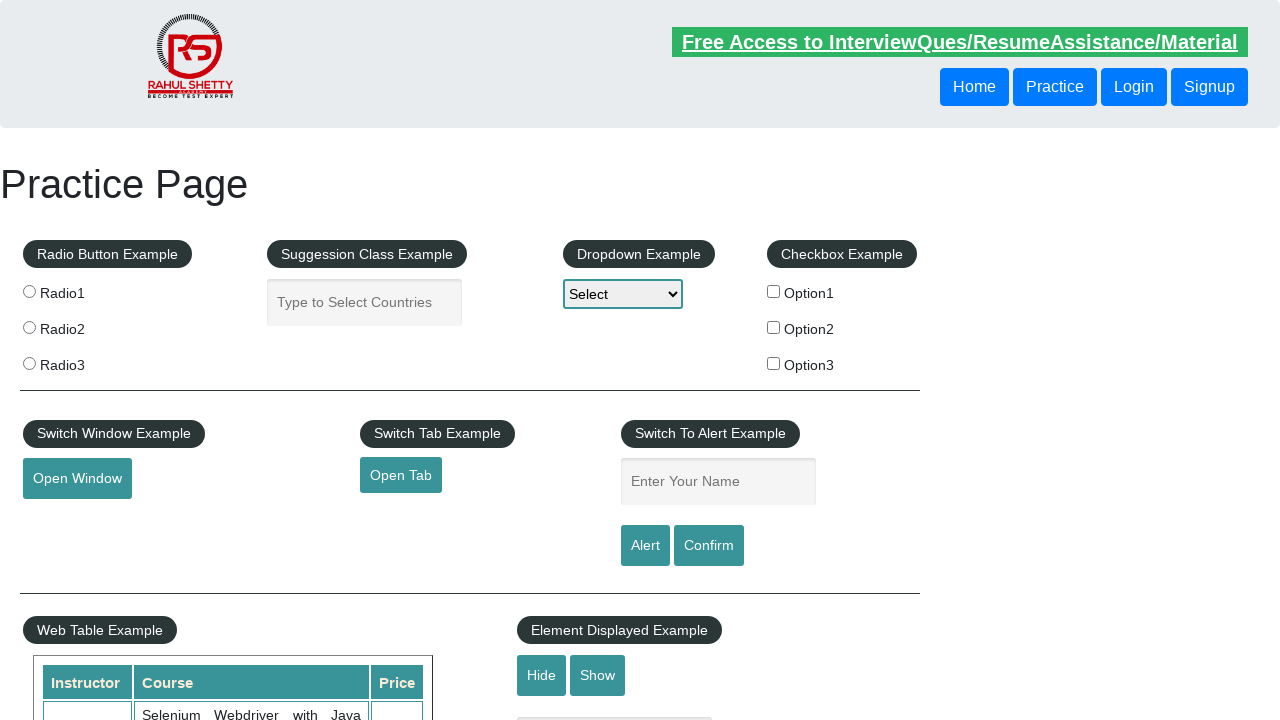

Waited for table container to load
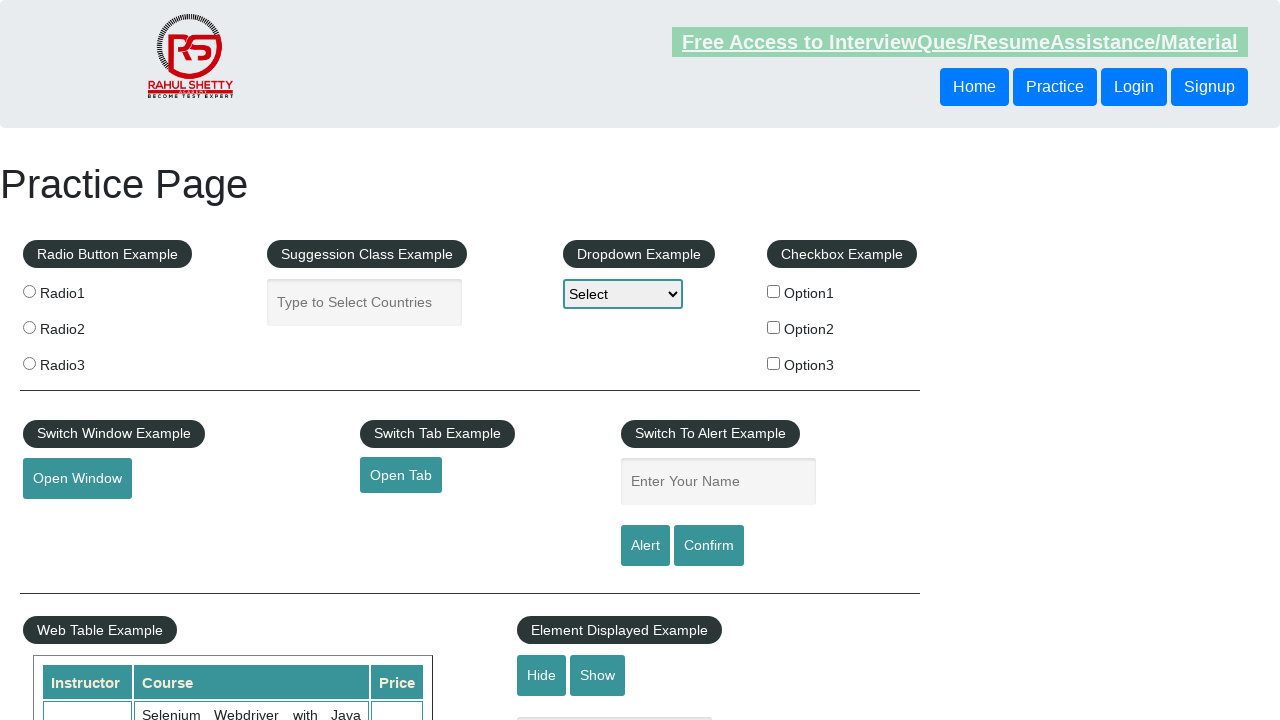

Located all city elements from third column in first table
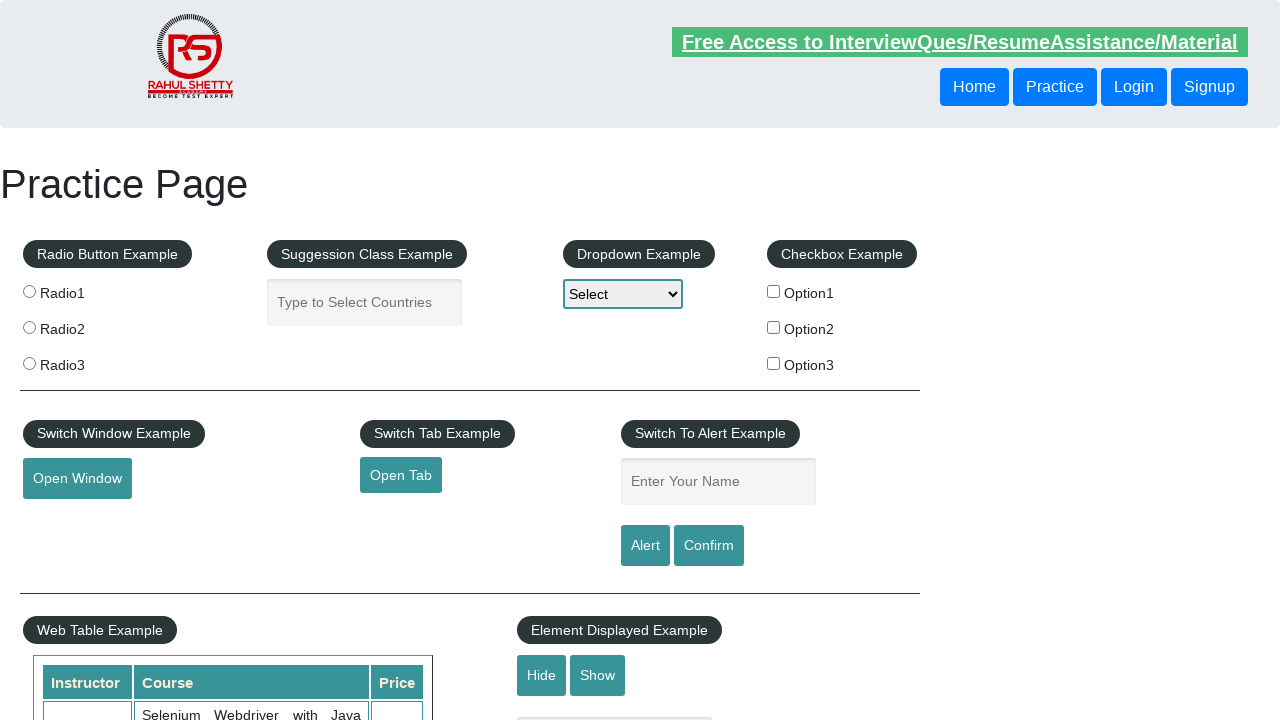

Located all elements from fourth row in courses table
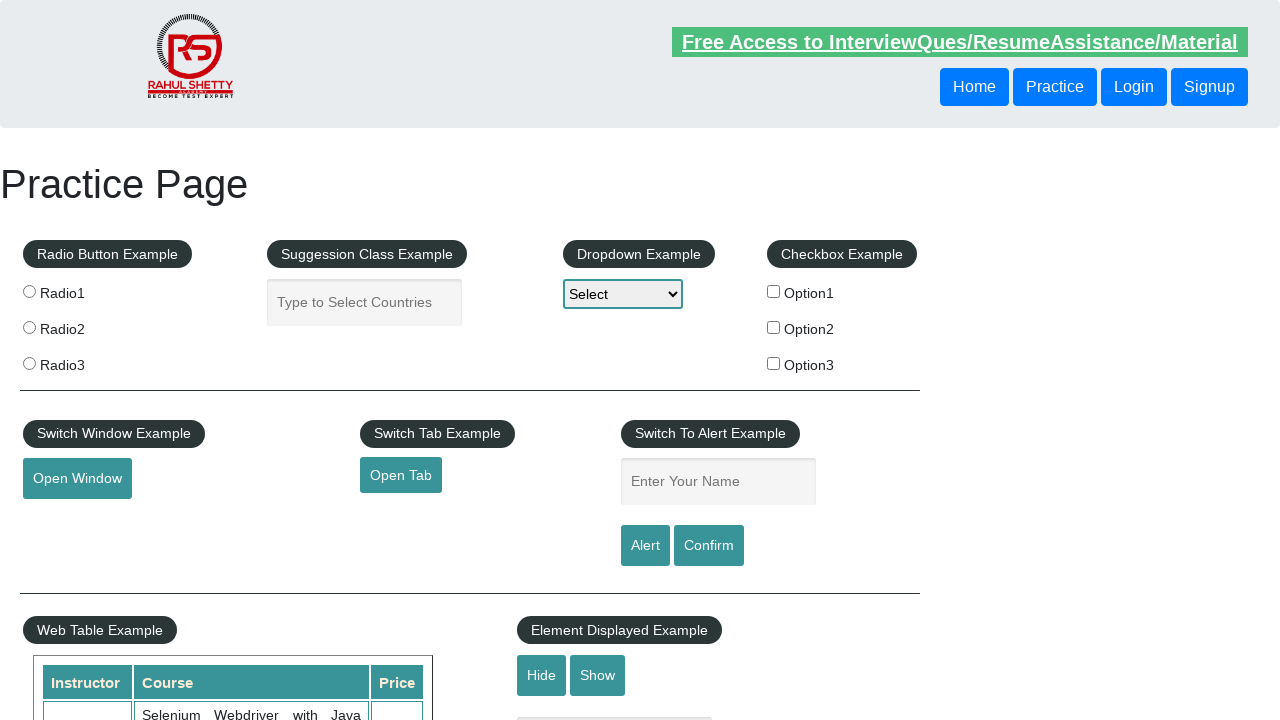

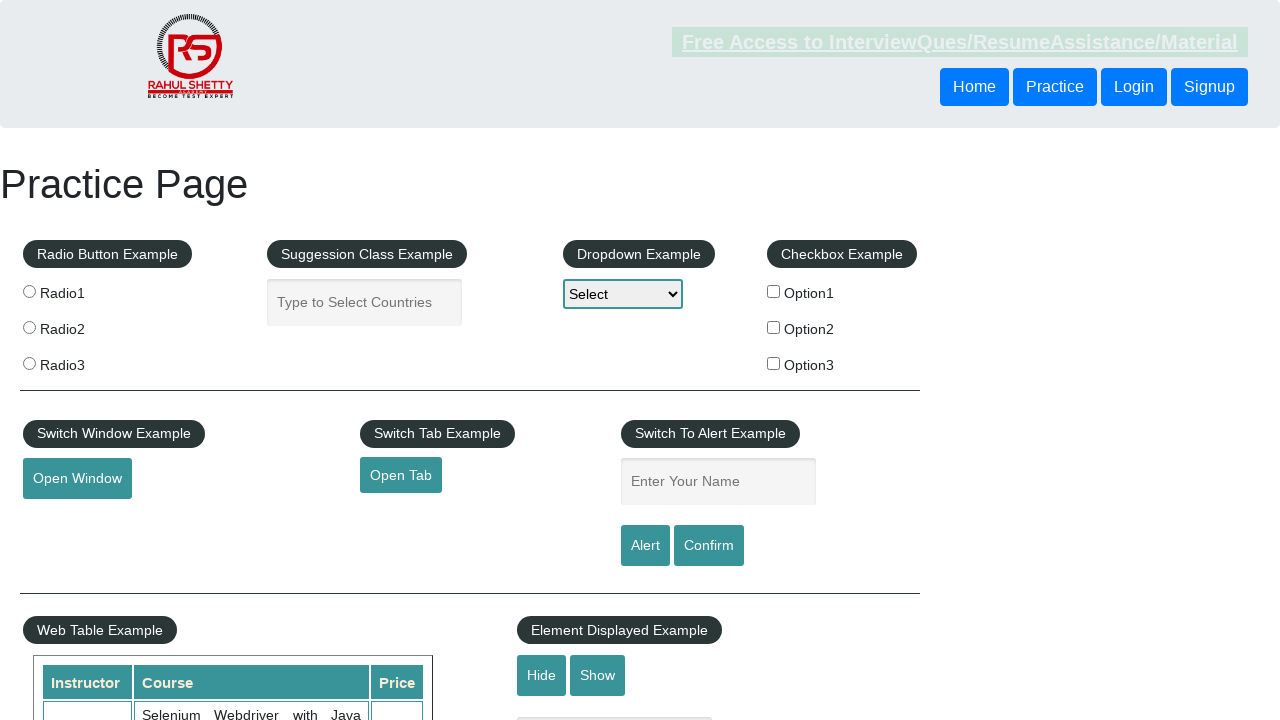